Clicks the Apple Music link in the footer and verifies navigation to the Apple Music page

Starting URL: https://www.apple.com/in/

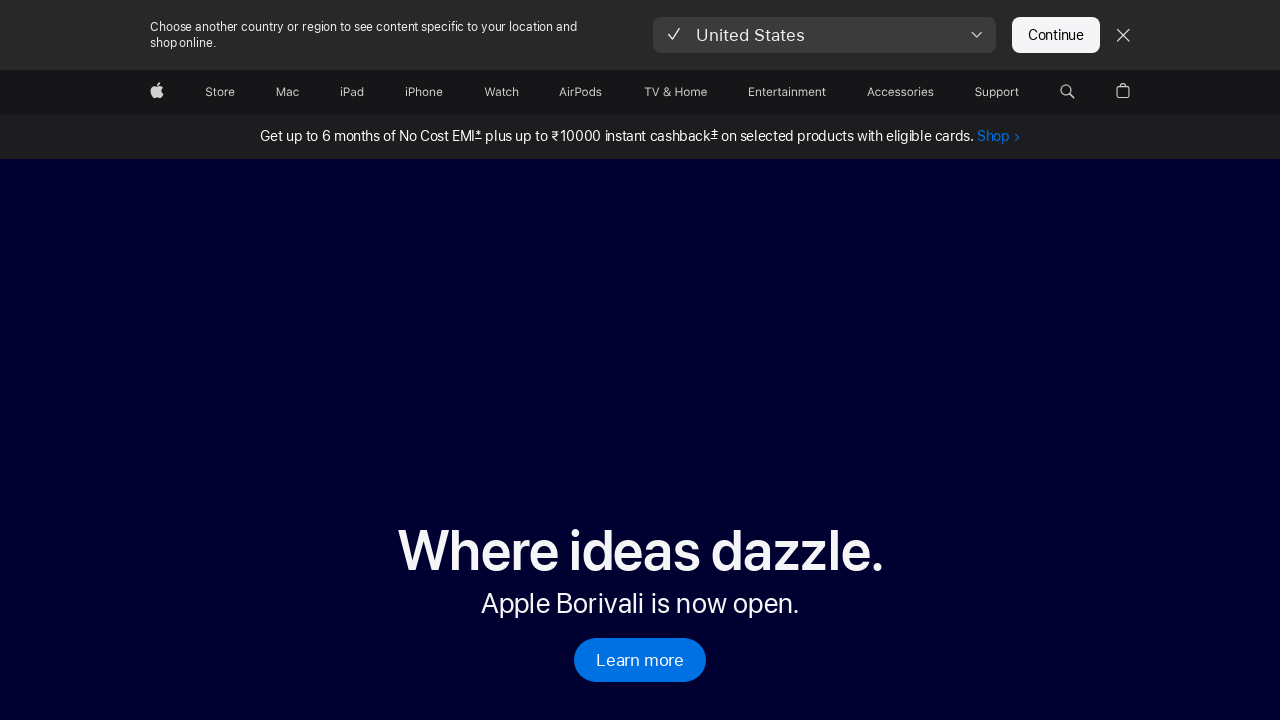

Clicked Apple Music link in footer at (379, 432) on footer a[href='/in/apple-music/']
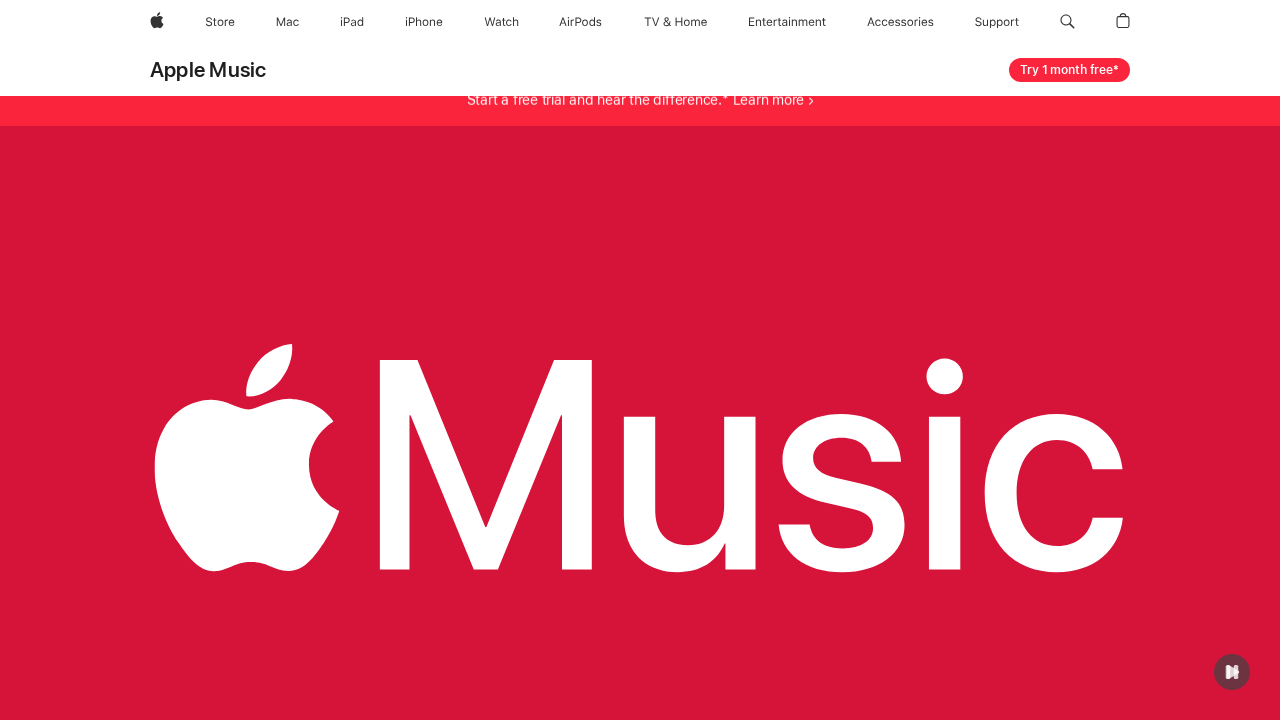

Verified navigation to Apple Music page completed
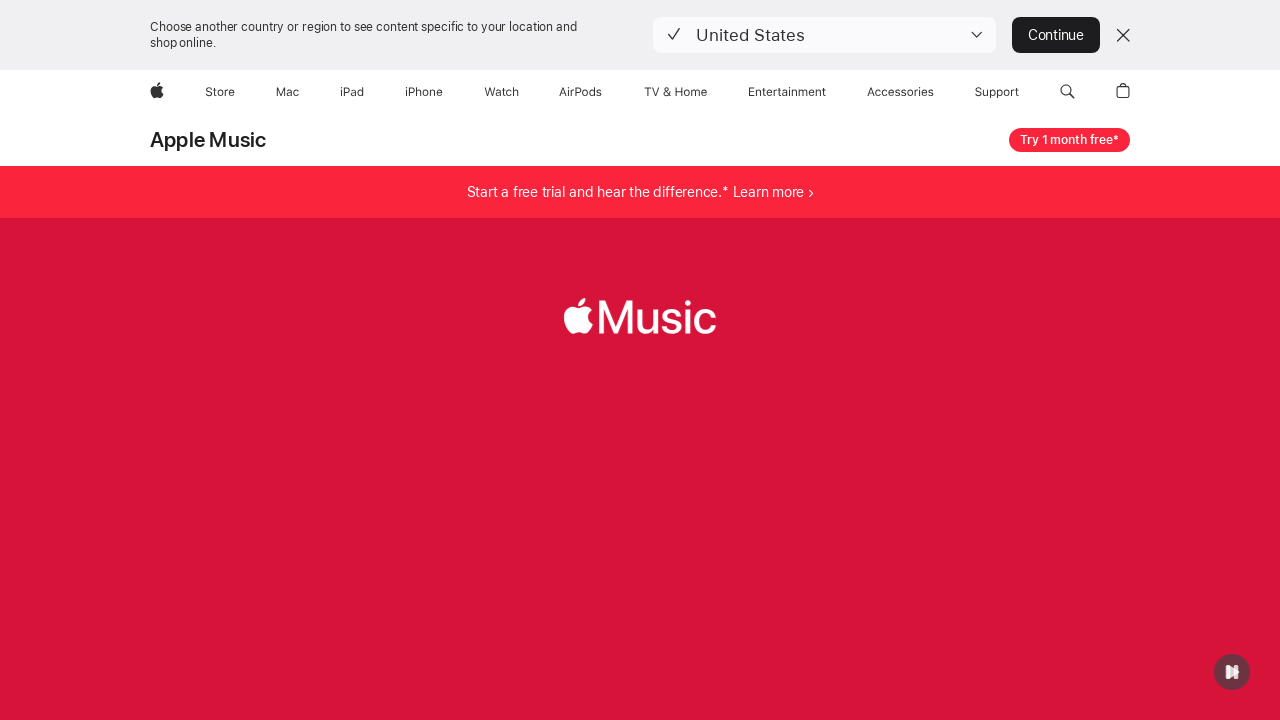

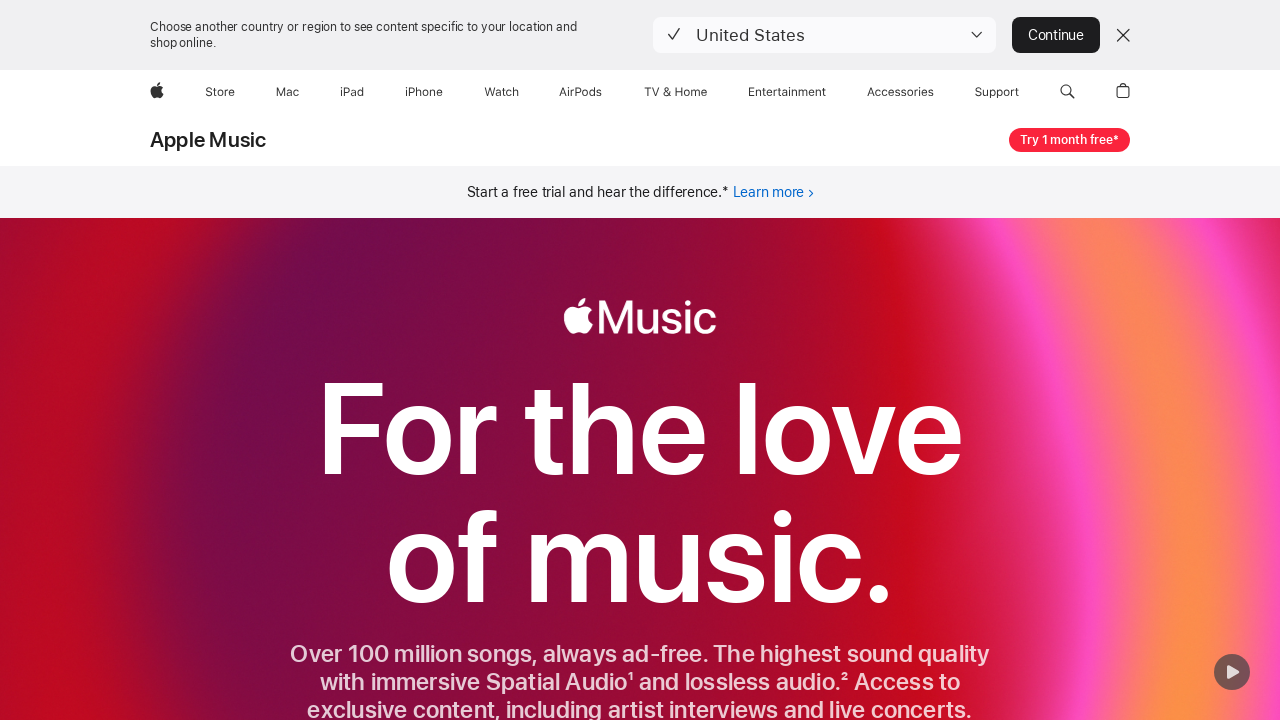